Tests confirmation dialog by clicking to trigger it

Starting URL: https://www.leafground.com/alert.xhtml

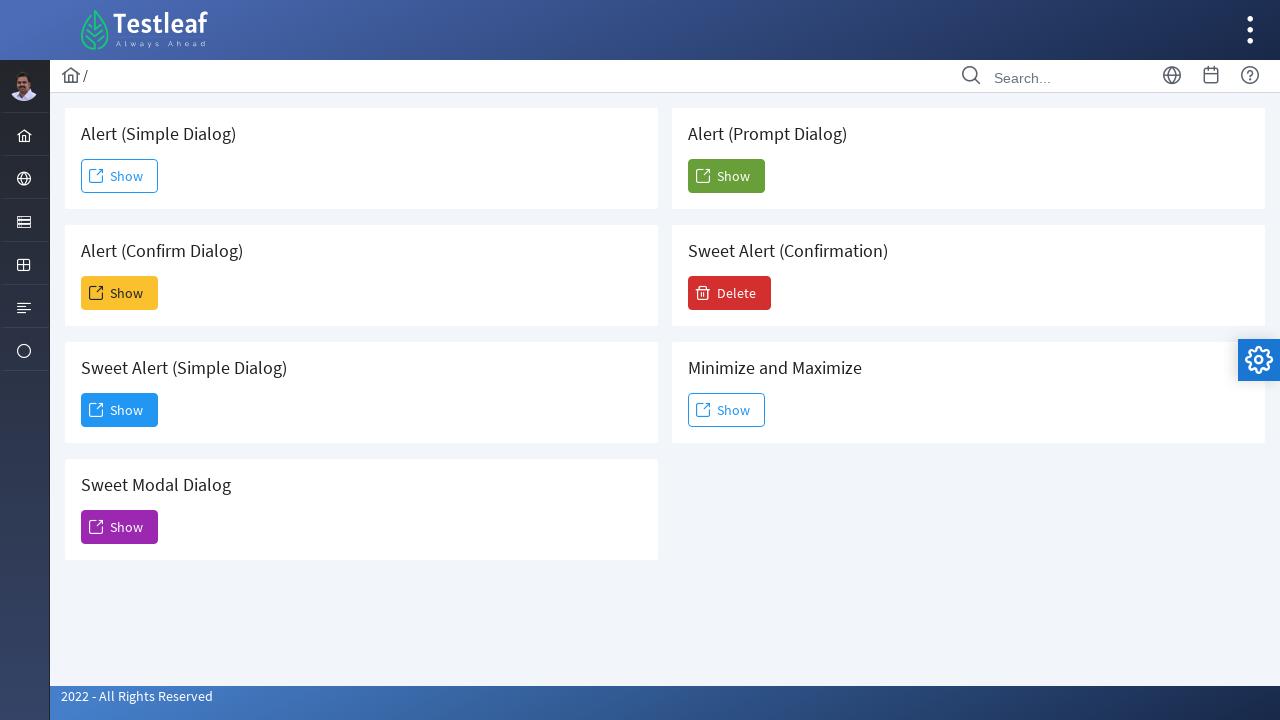

Navigated to alert testing page
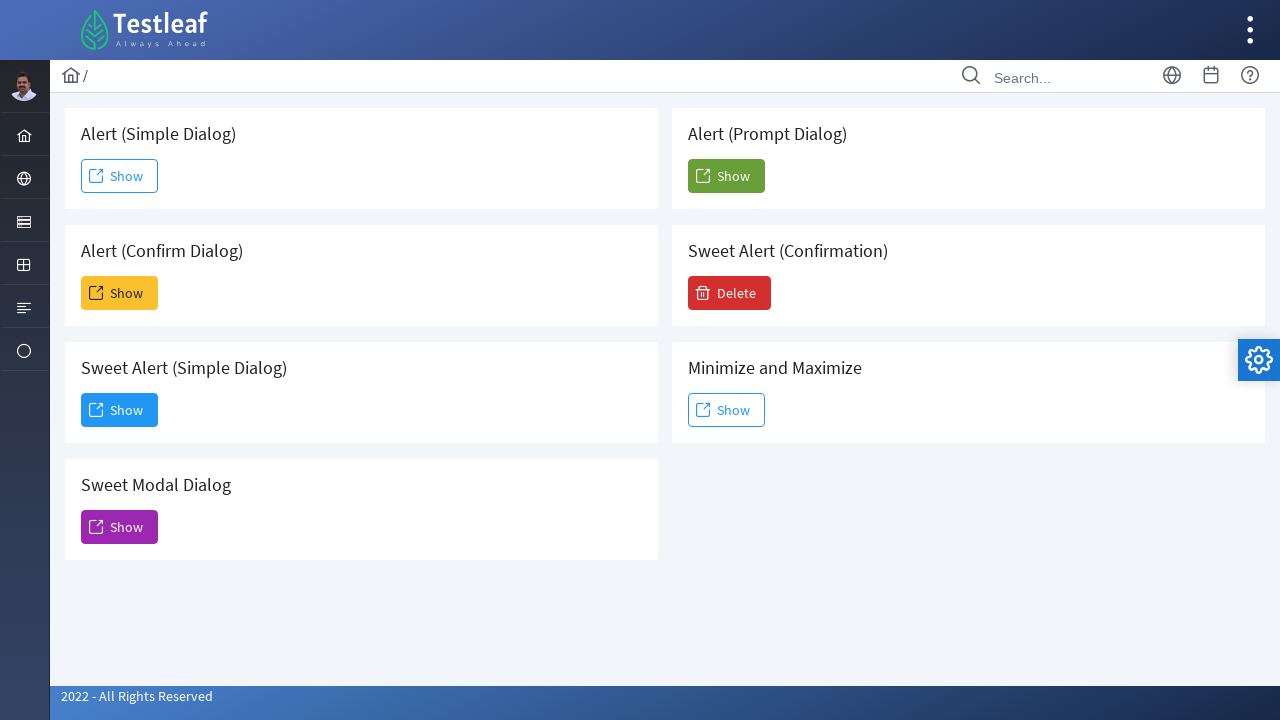

Clicked button to trigger confirmation dialog at (726, 176) on (//button[contains(@class, 'ui-button')])[6]
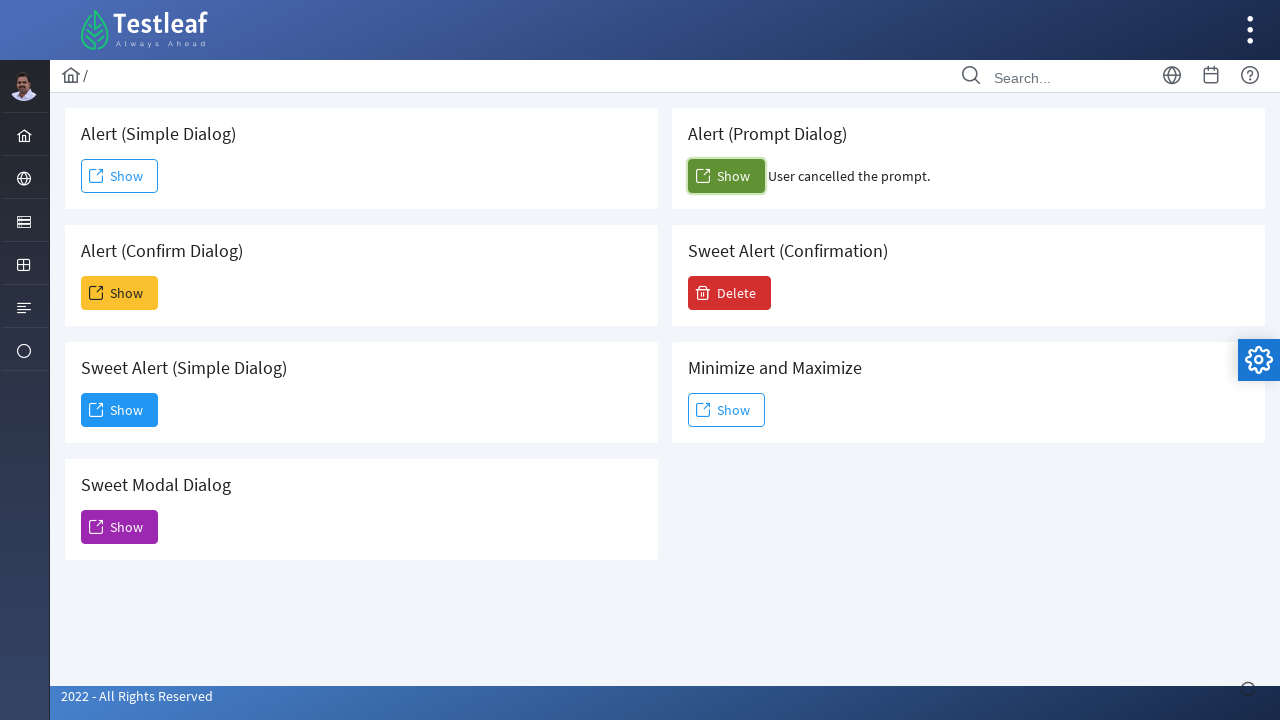

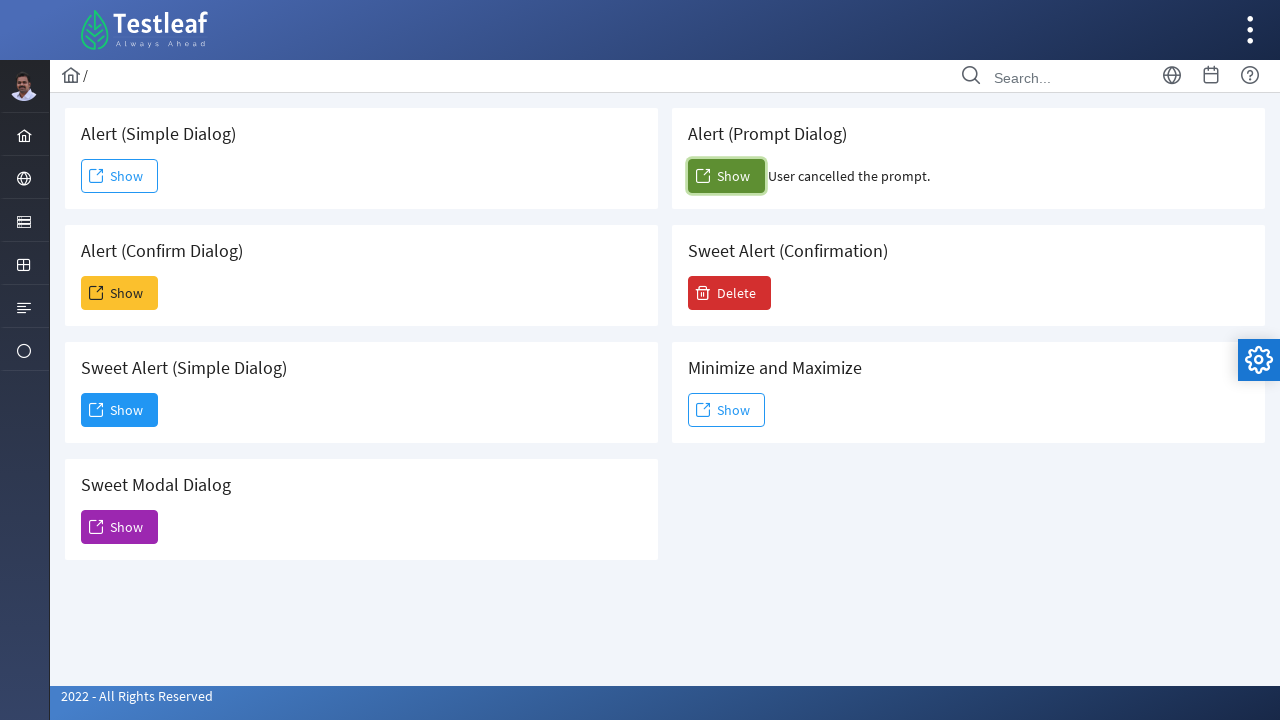